Navigates to a sortable data table page and extracts table headers and data from the first table

Starting URL: http://the-internet.herokuapp.com/

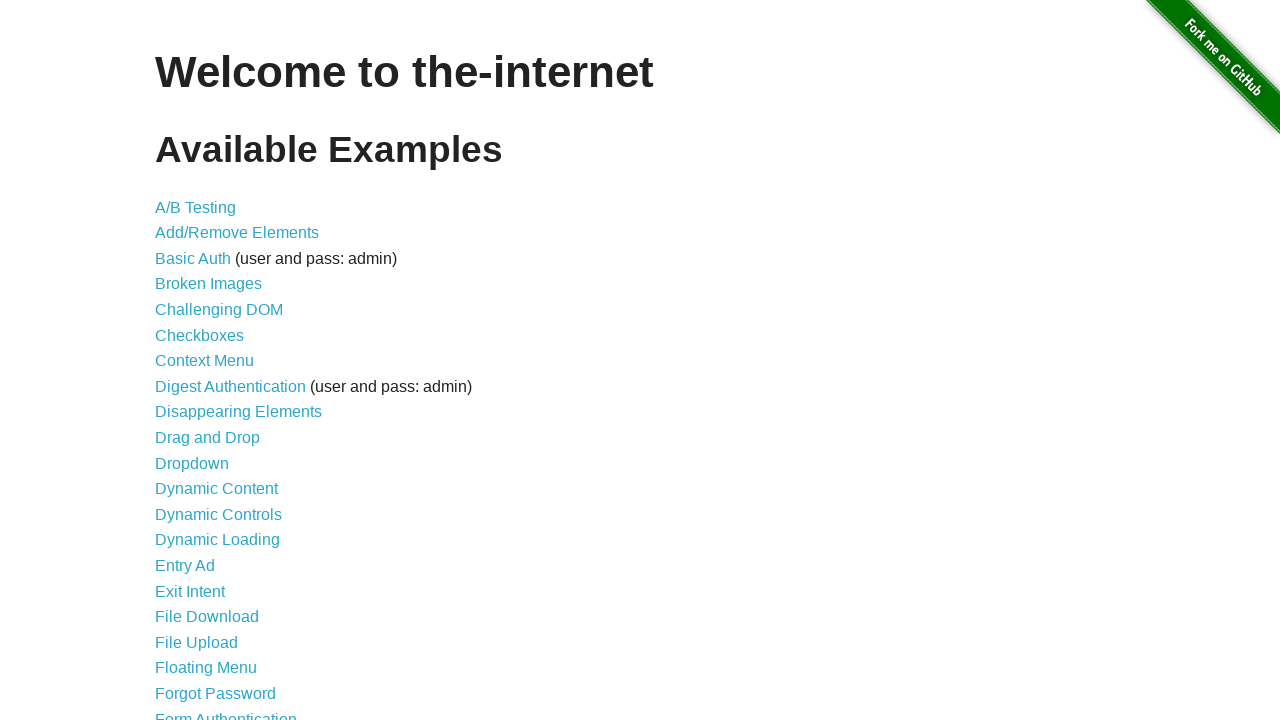

Clicked on the Sortable Data Tables link at (230, 574) on text='Sortable Data Tables'
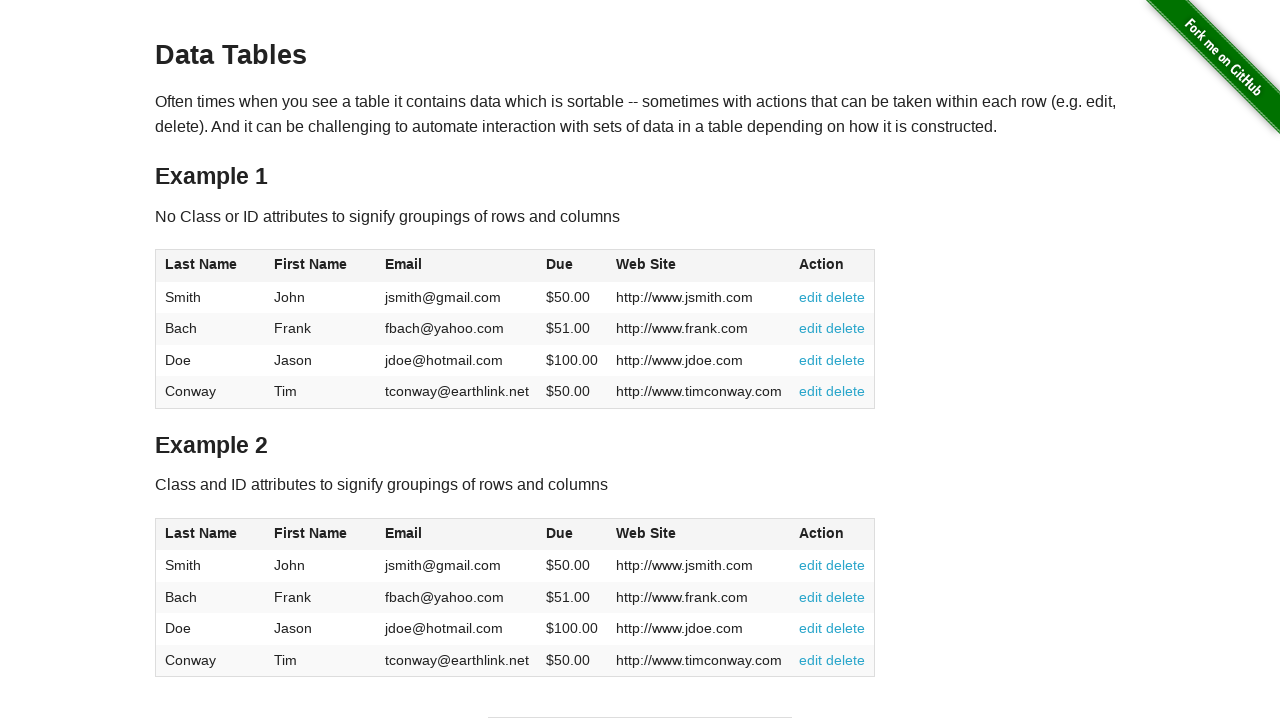

Table with id 'table1' is now visible
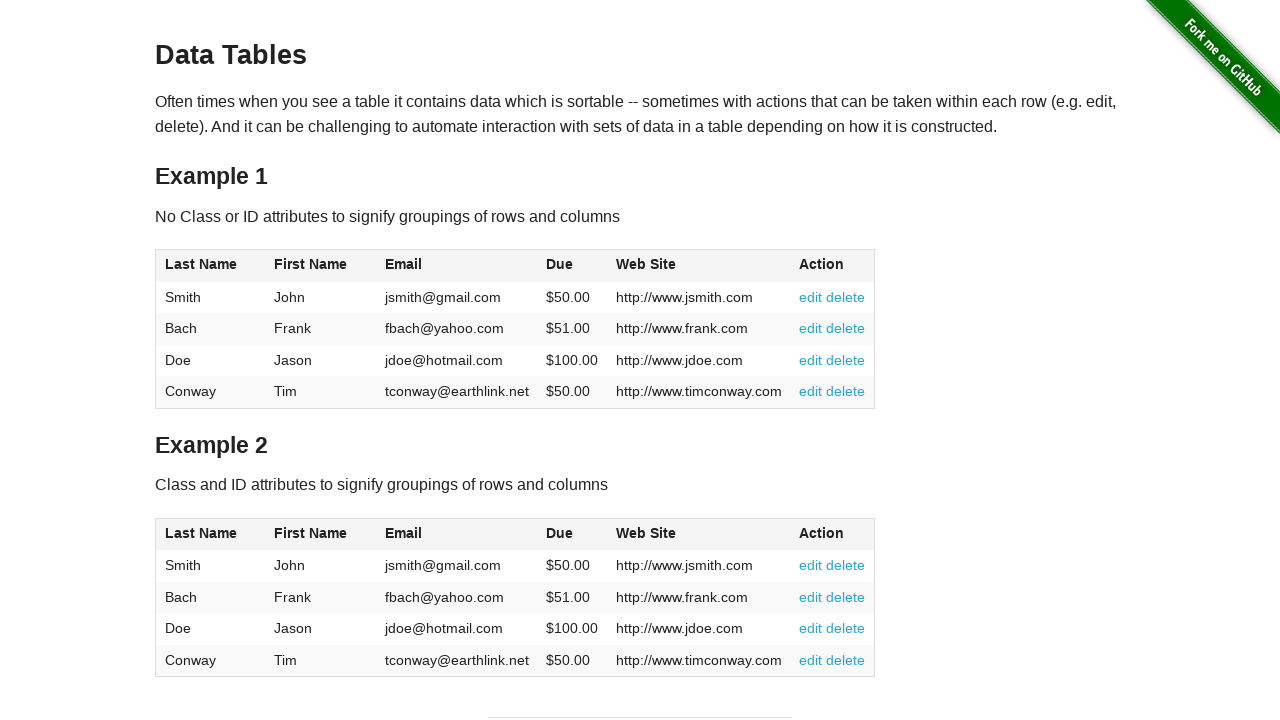

Table header at position 1 is present
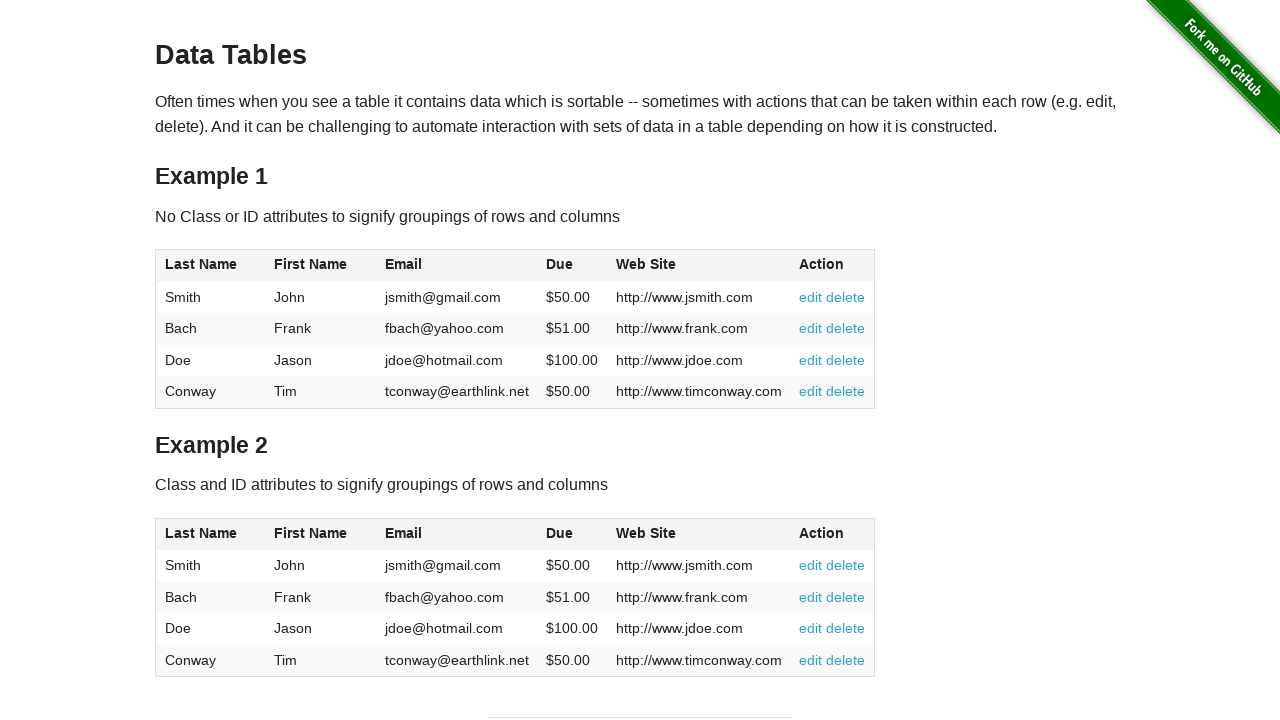

Table header at position 2 is present
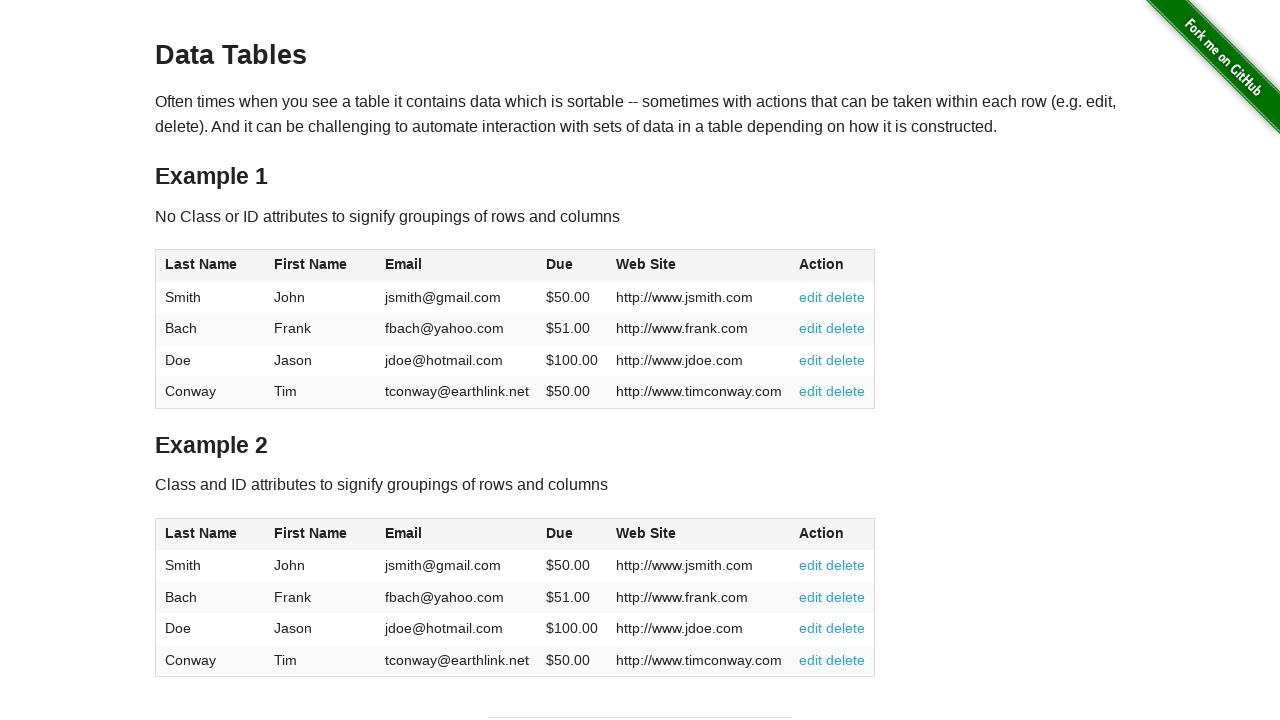

Table header at position 3 is present
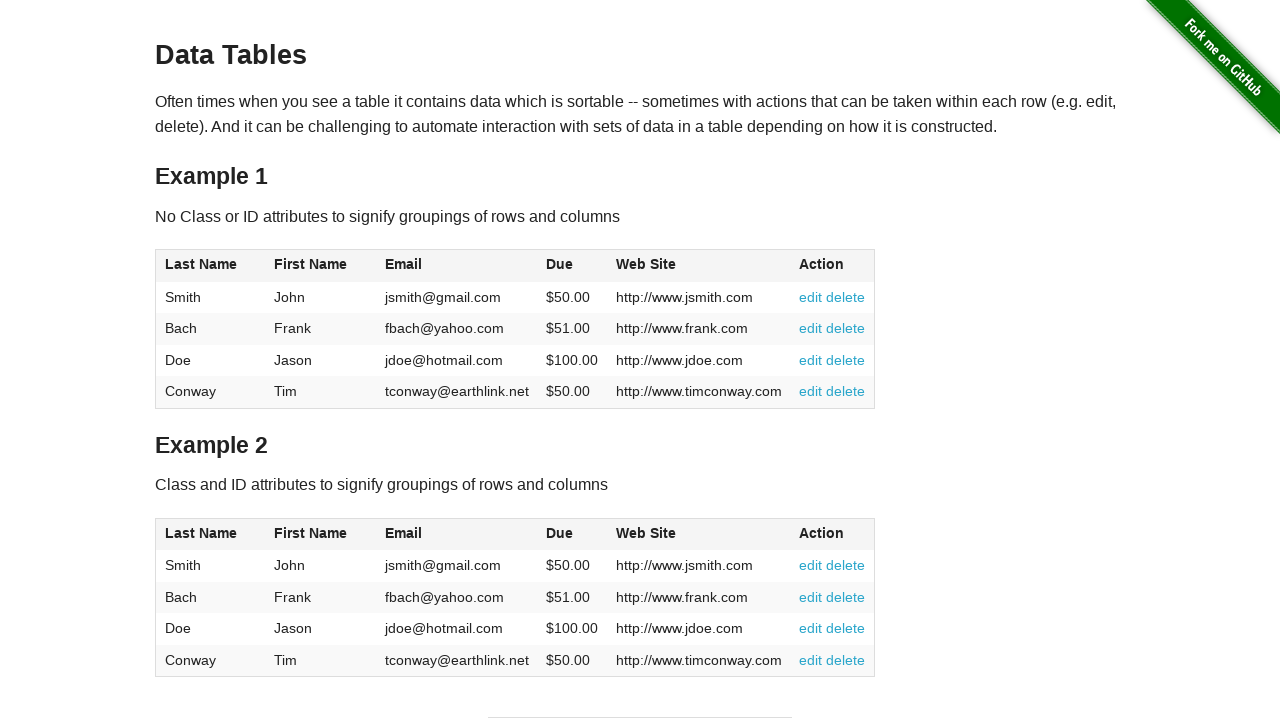

Table header at position 4 is present
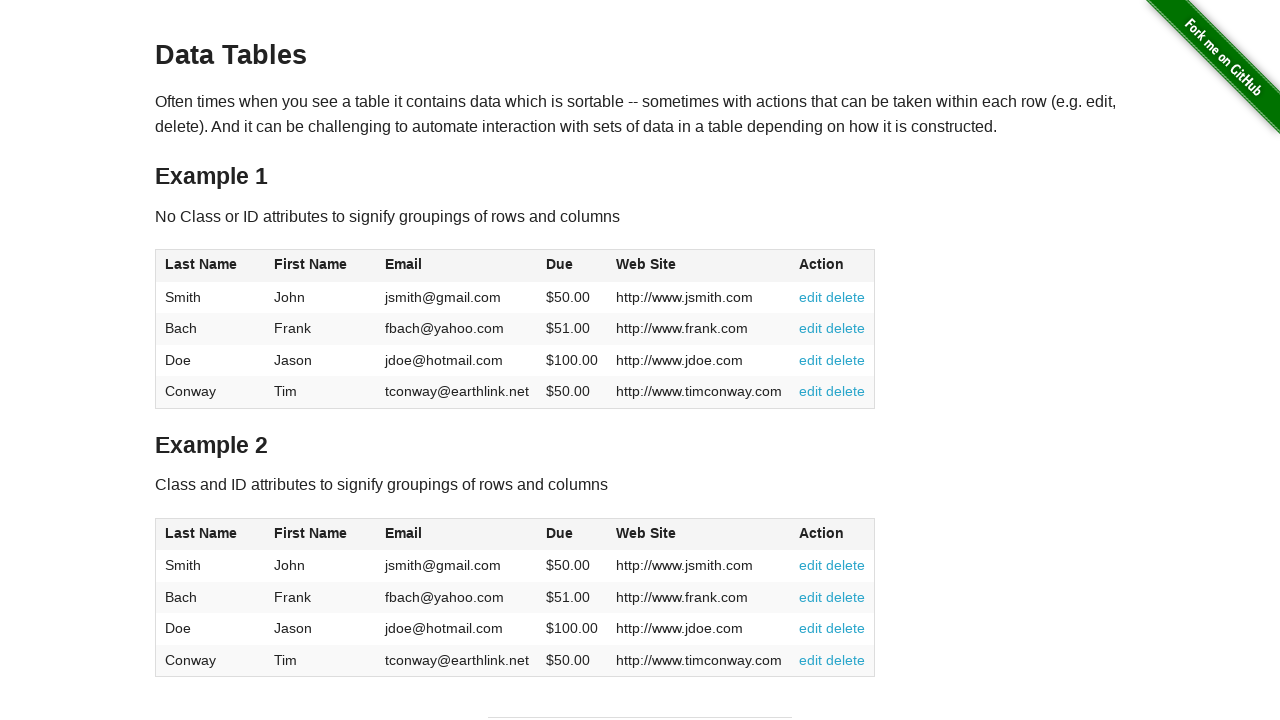

Table header at position 5 is present
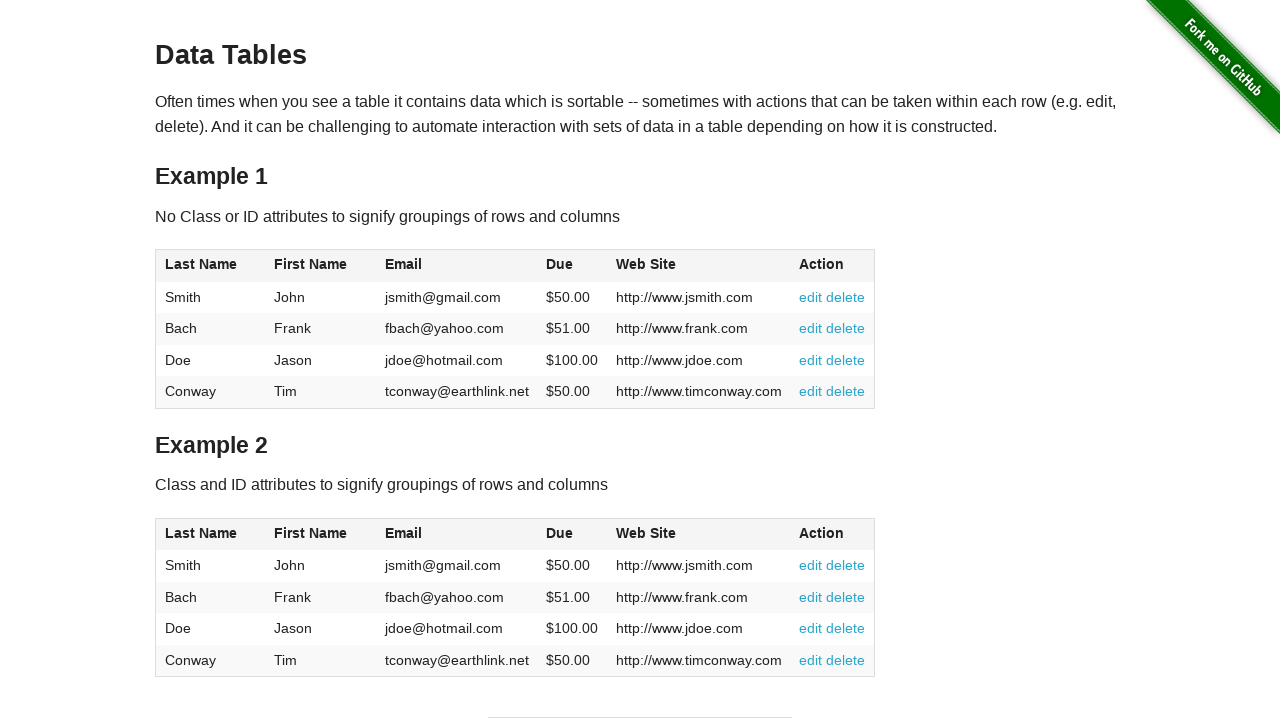

Table cell at row 1, column 1 is present
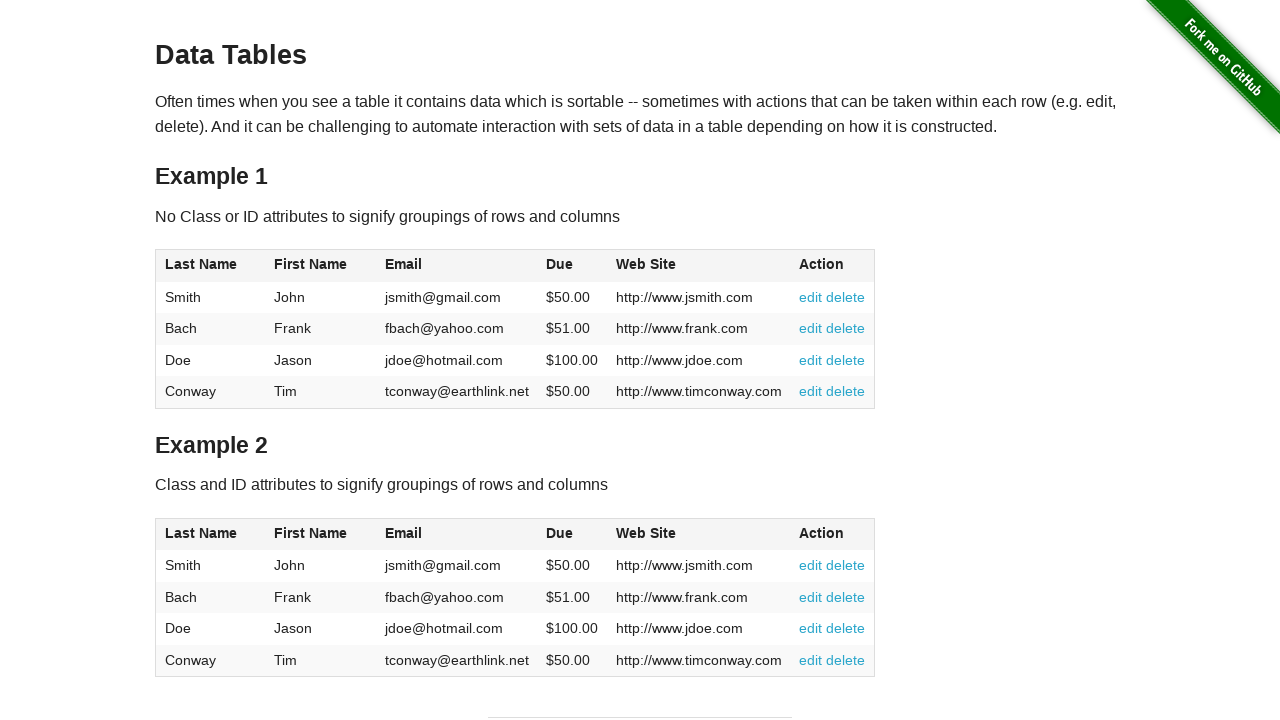

Table cell at row 1, column 2 is present
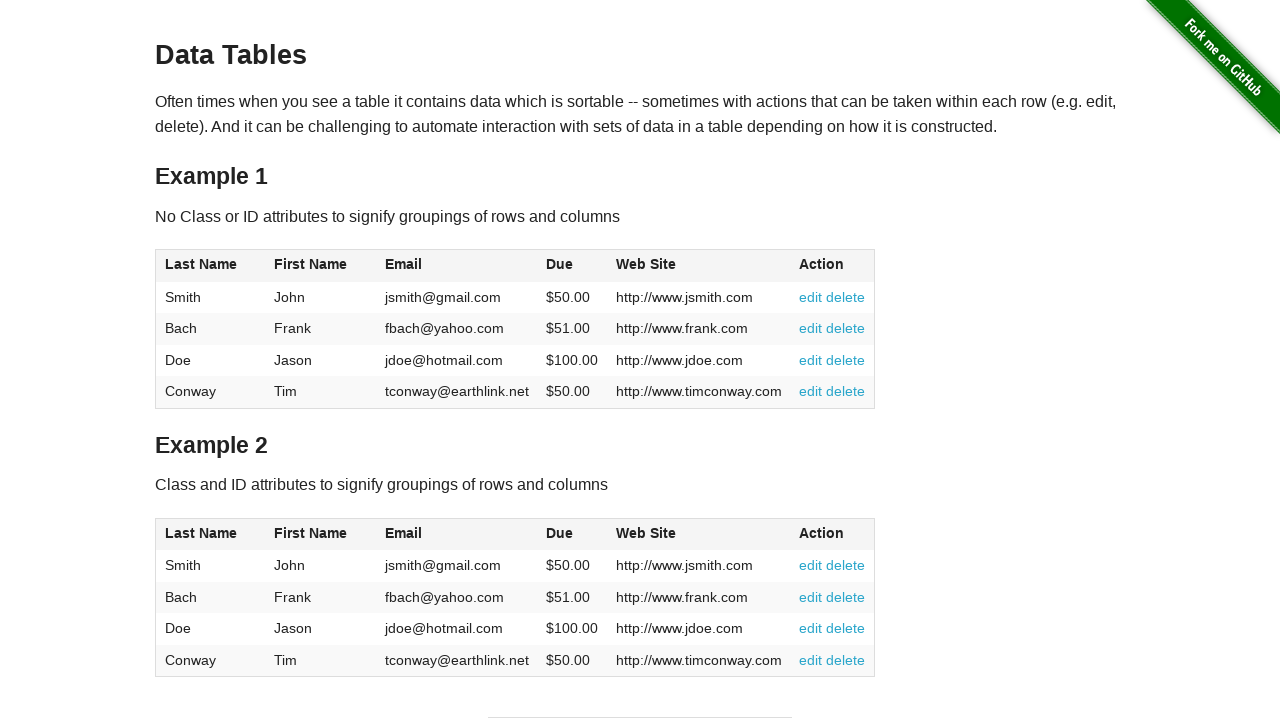

Table cell at row 1, column 3 is present
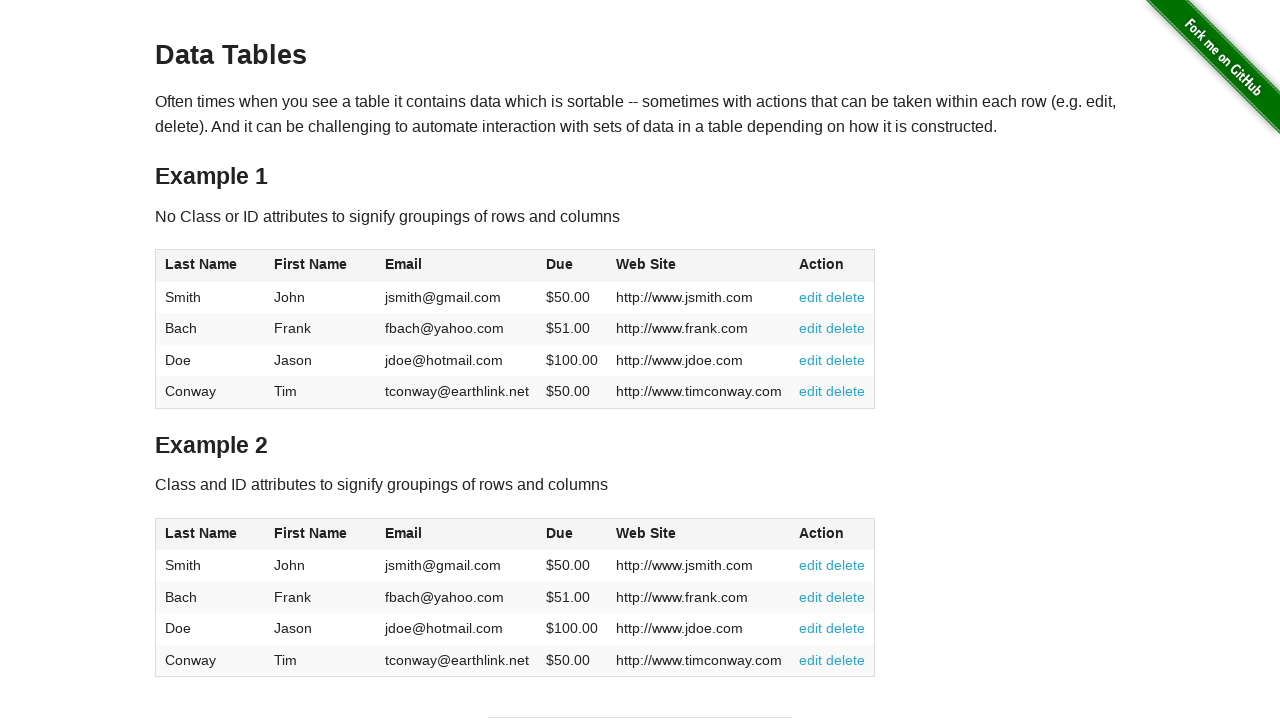

Table cell at row 1, column 4 is present
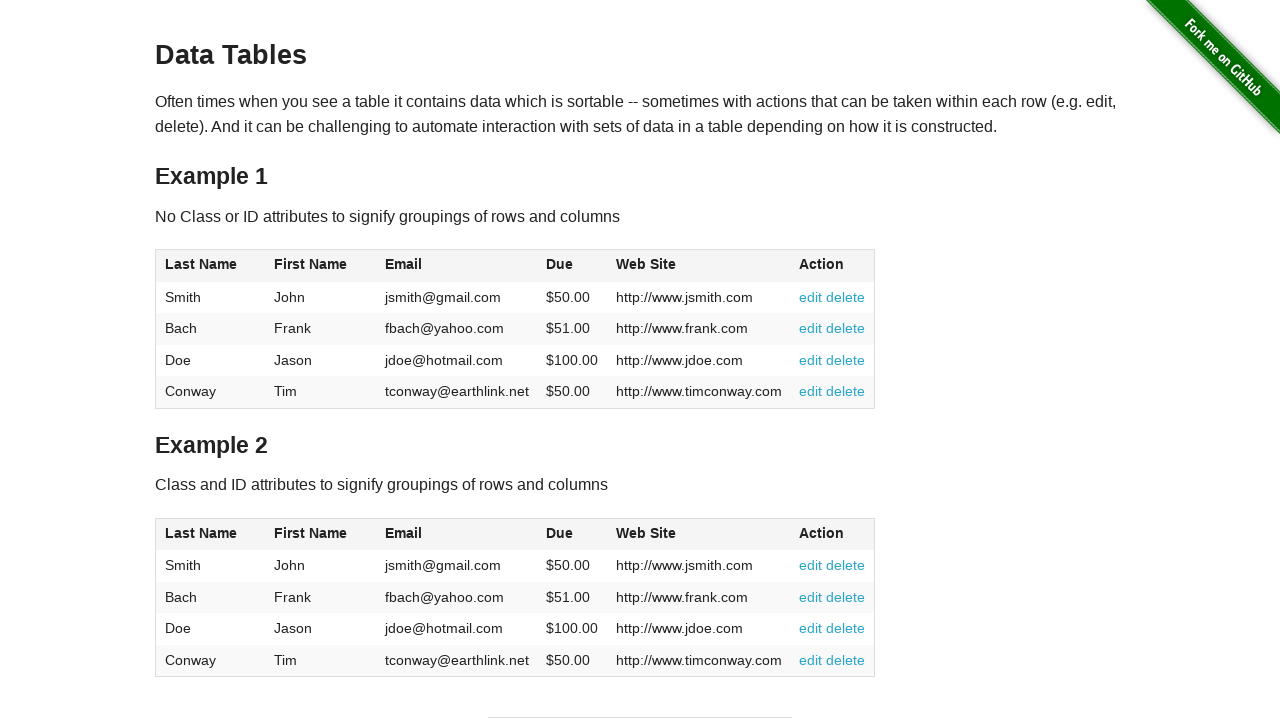

Table cell at row 1, column 5 is present
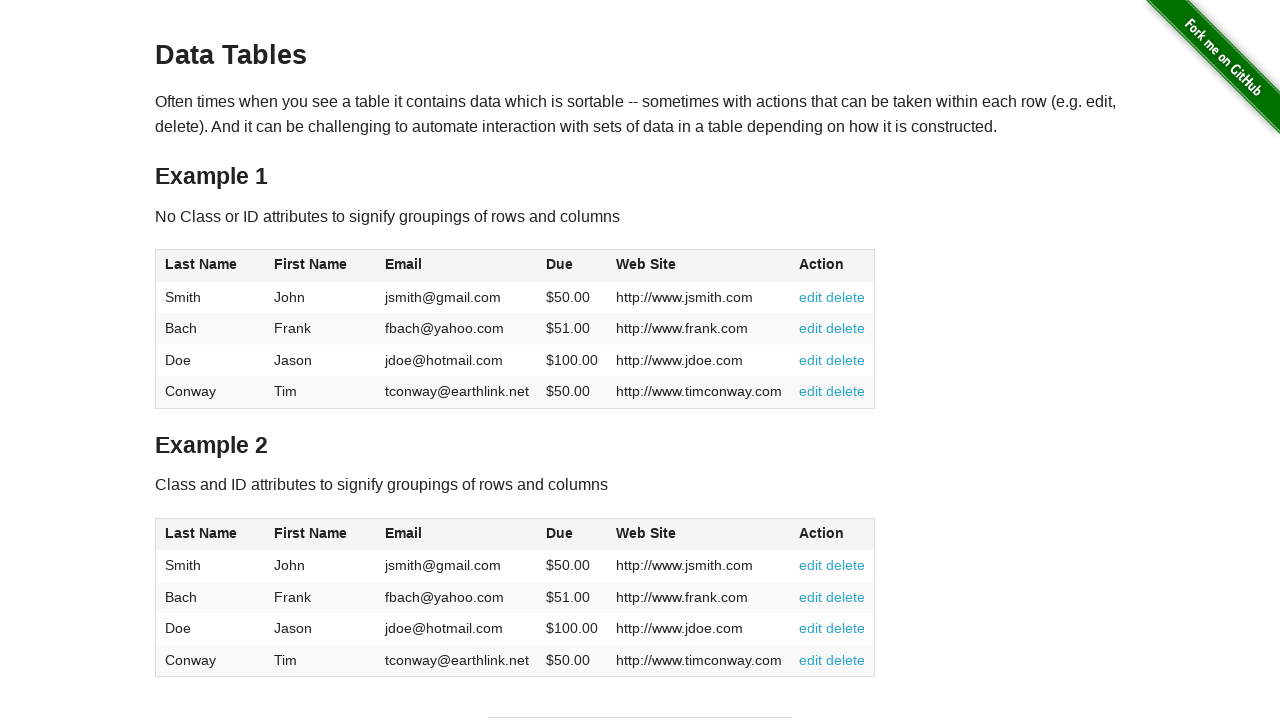

Table cell at row 2, column 1 is present
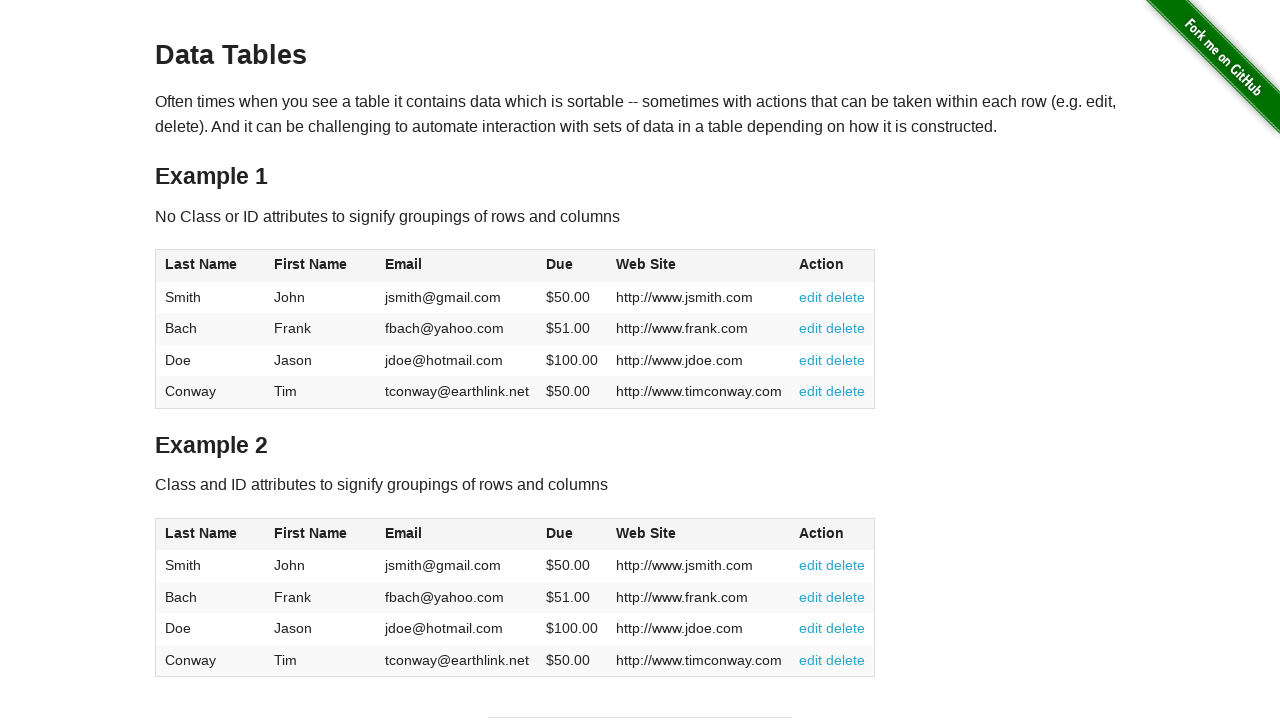

Table cell at row 2, column 2 is present
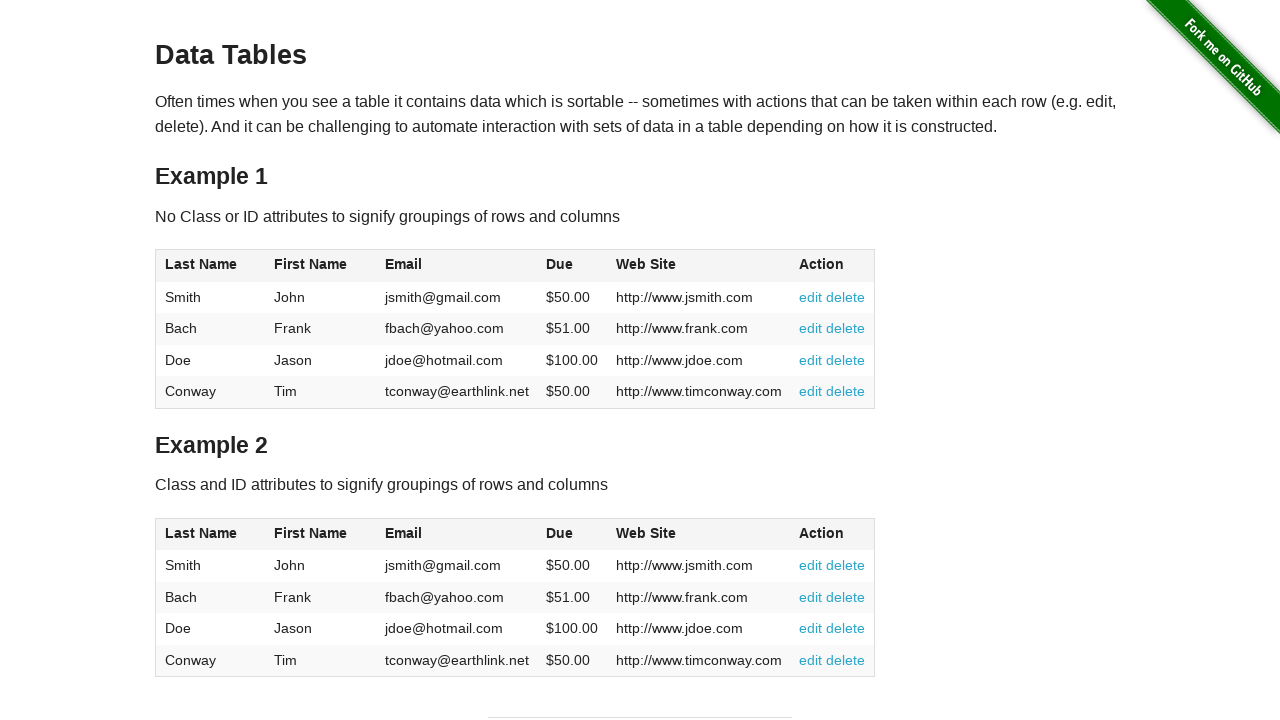

Table cell at row 2, column 3 is present
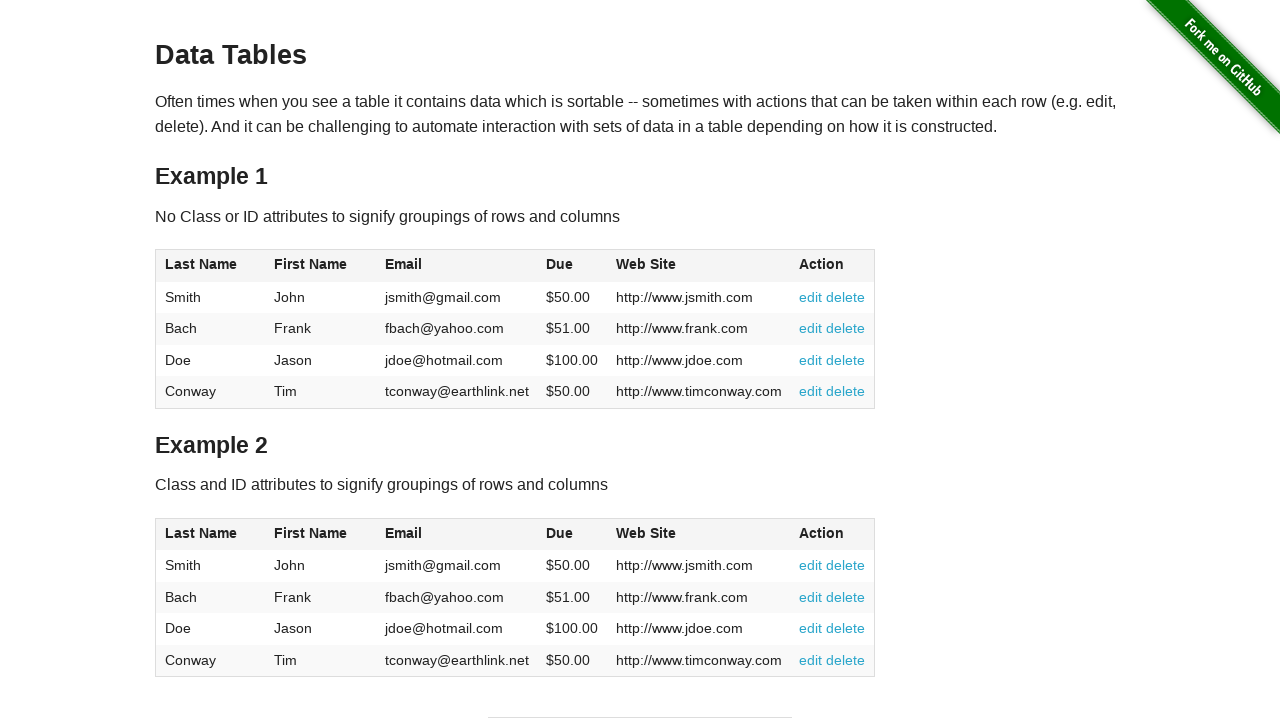

Table cell at row 2, column 4 is present
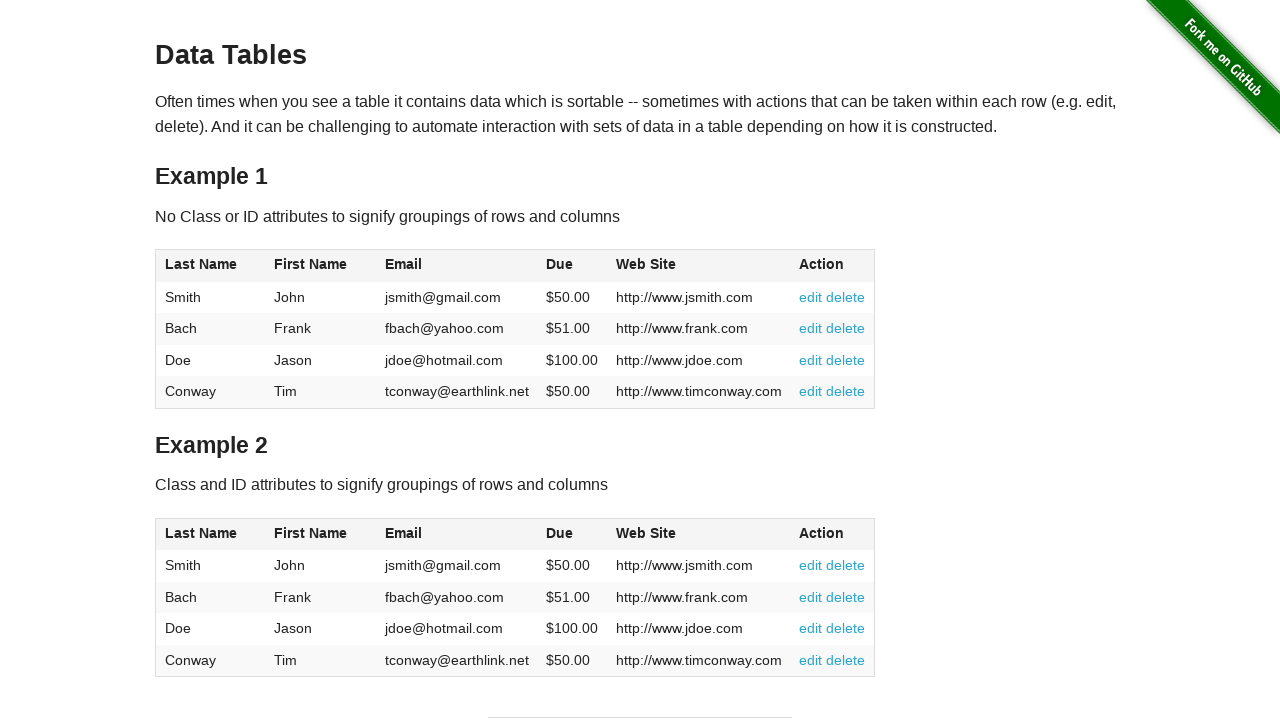

Table cell at row 2, column 5 is present
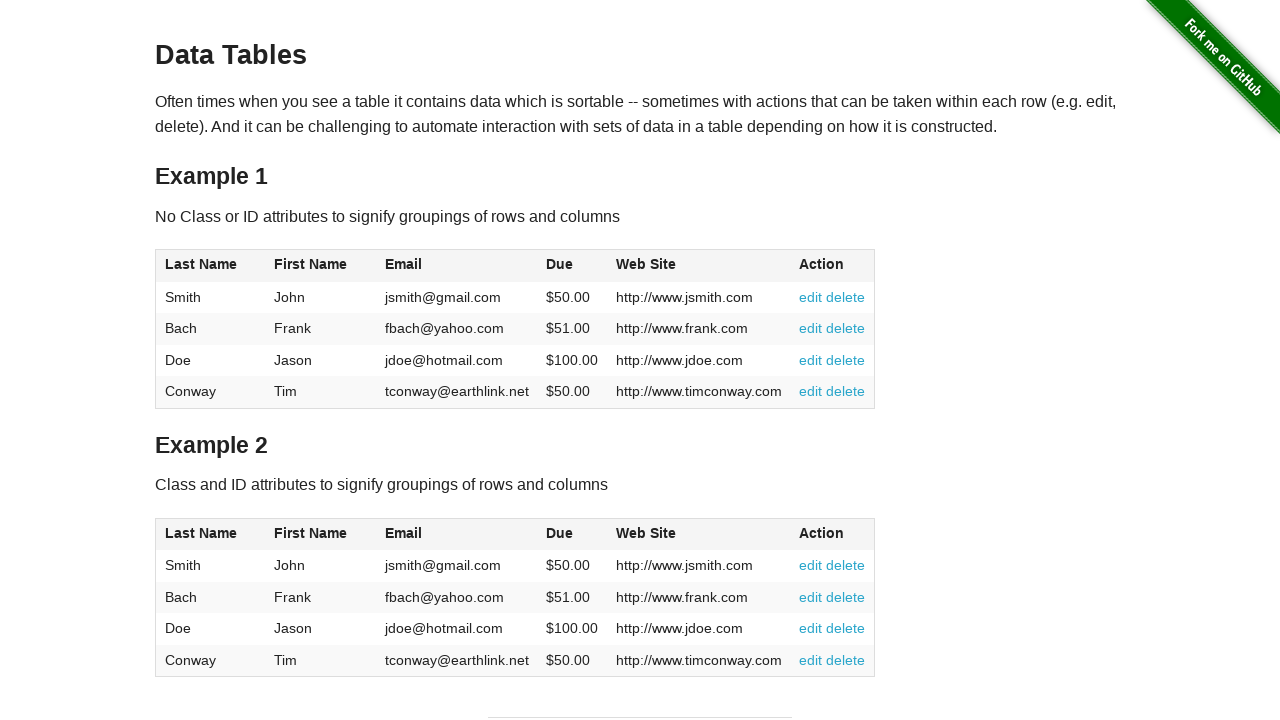

Table cell at row 3, column 1 is present
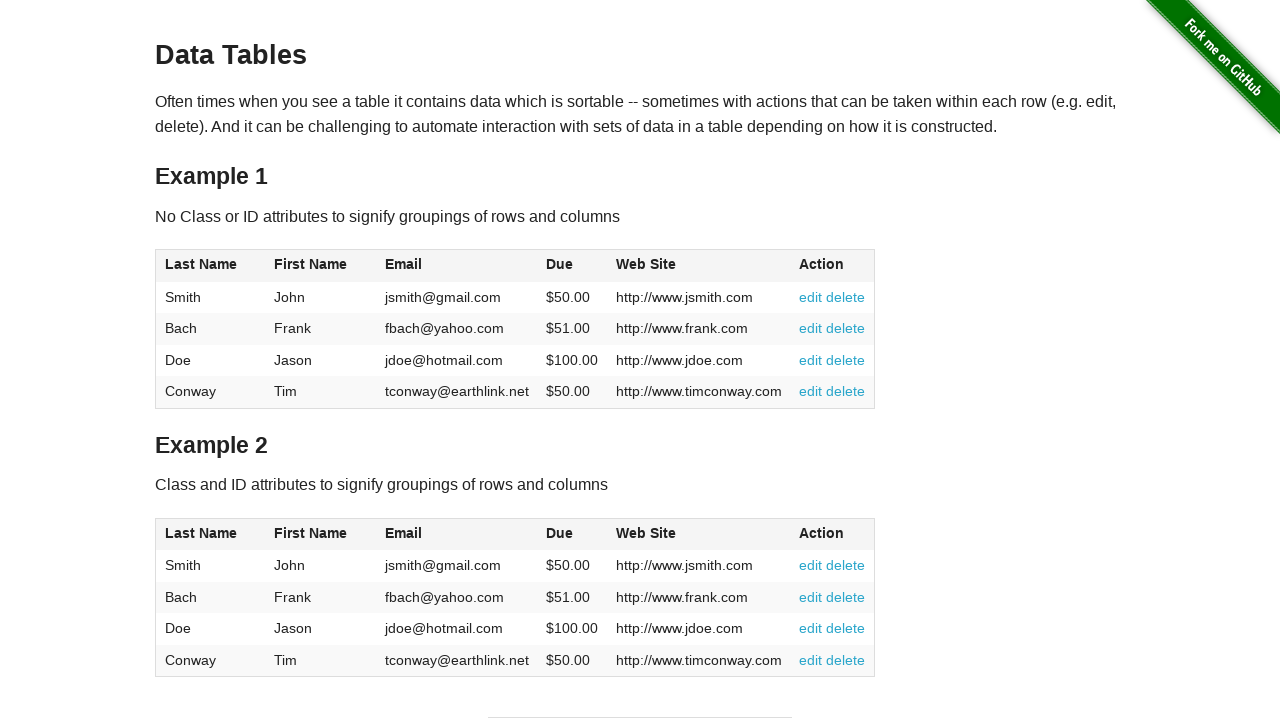

Table cell at row 3, column 2 is present
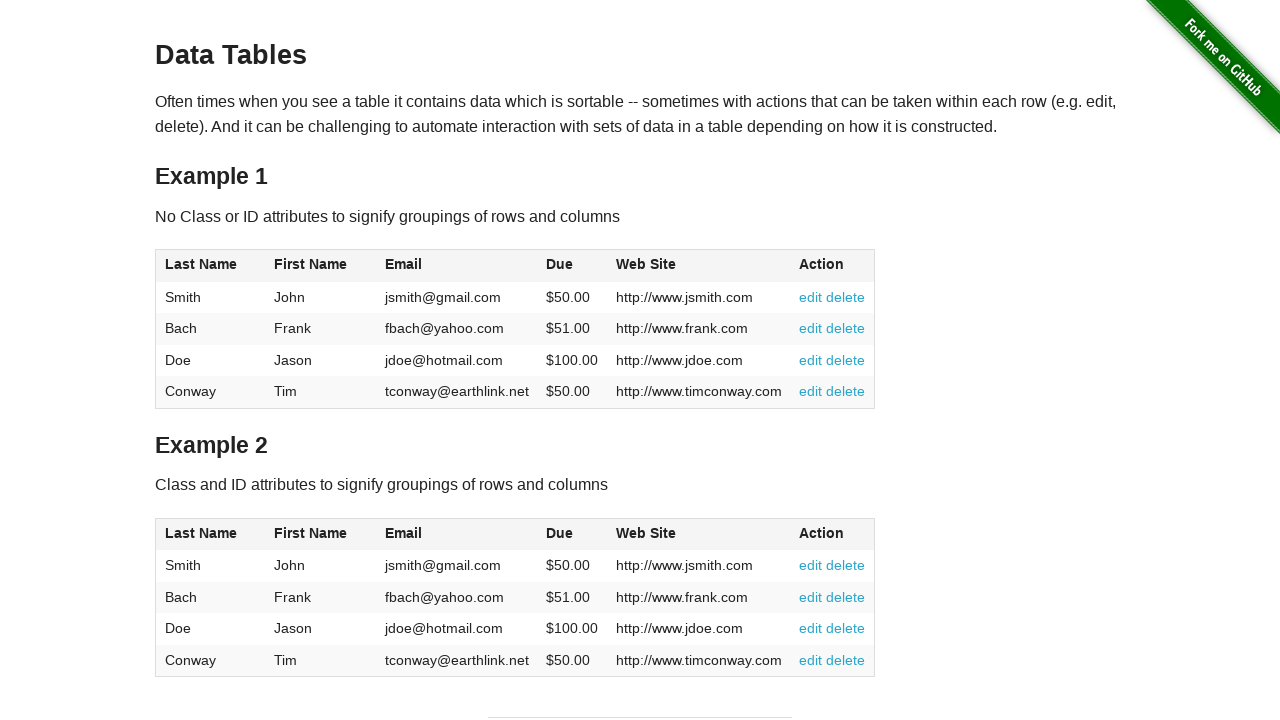

Table cell at row 3, column 3 is present
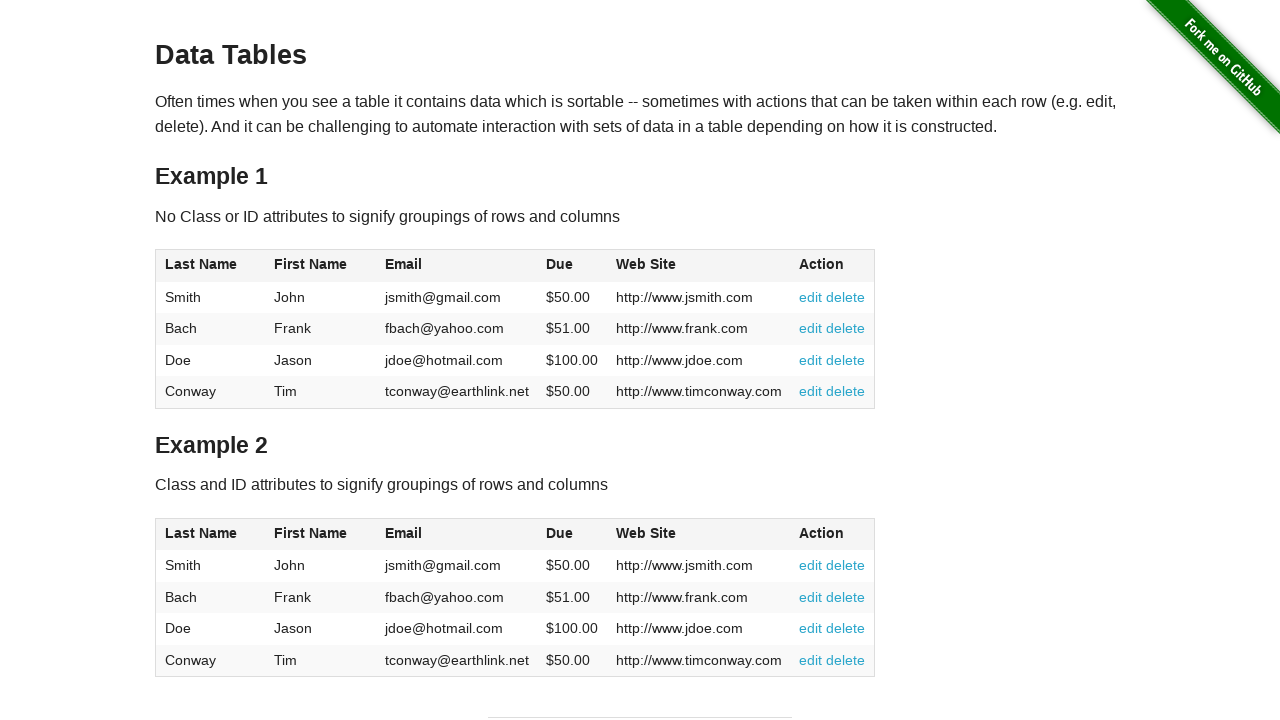

Table cell at row 3, column 4 is present
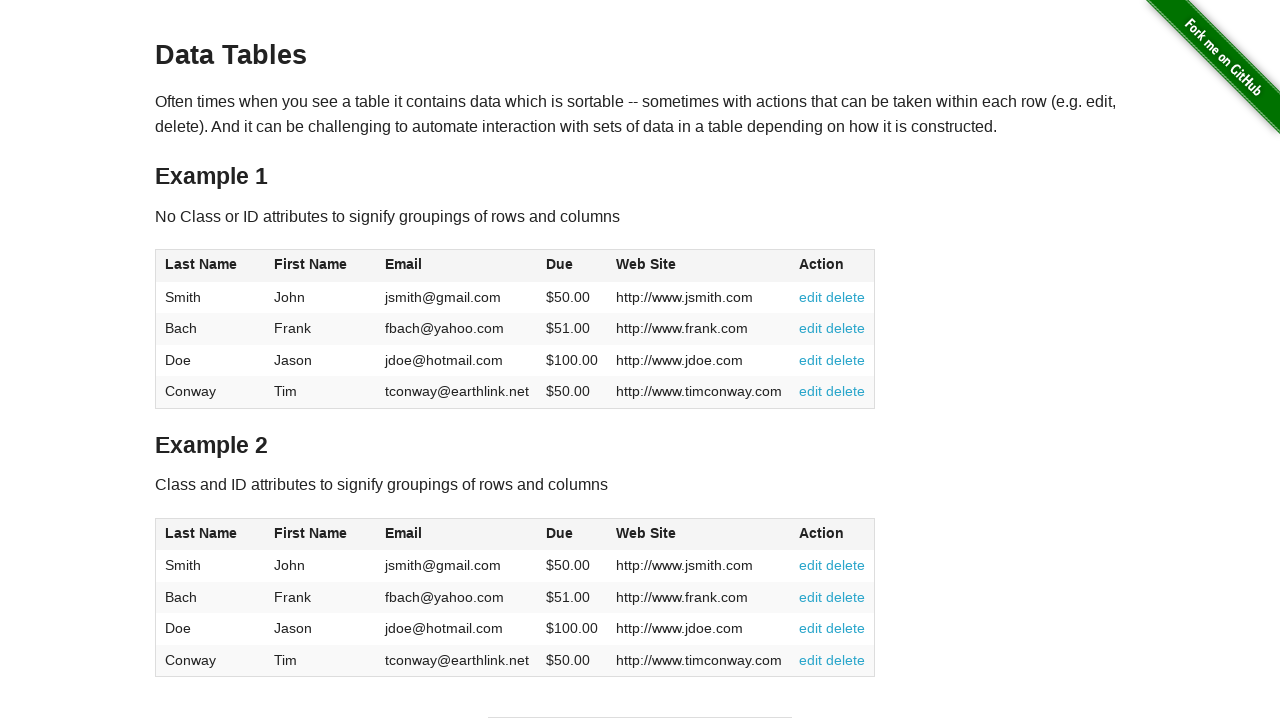

Table cell at row 3, column 5 is present
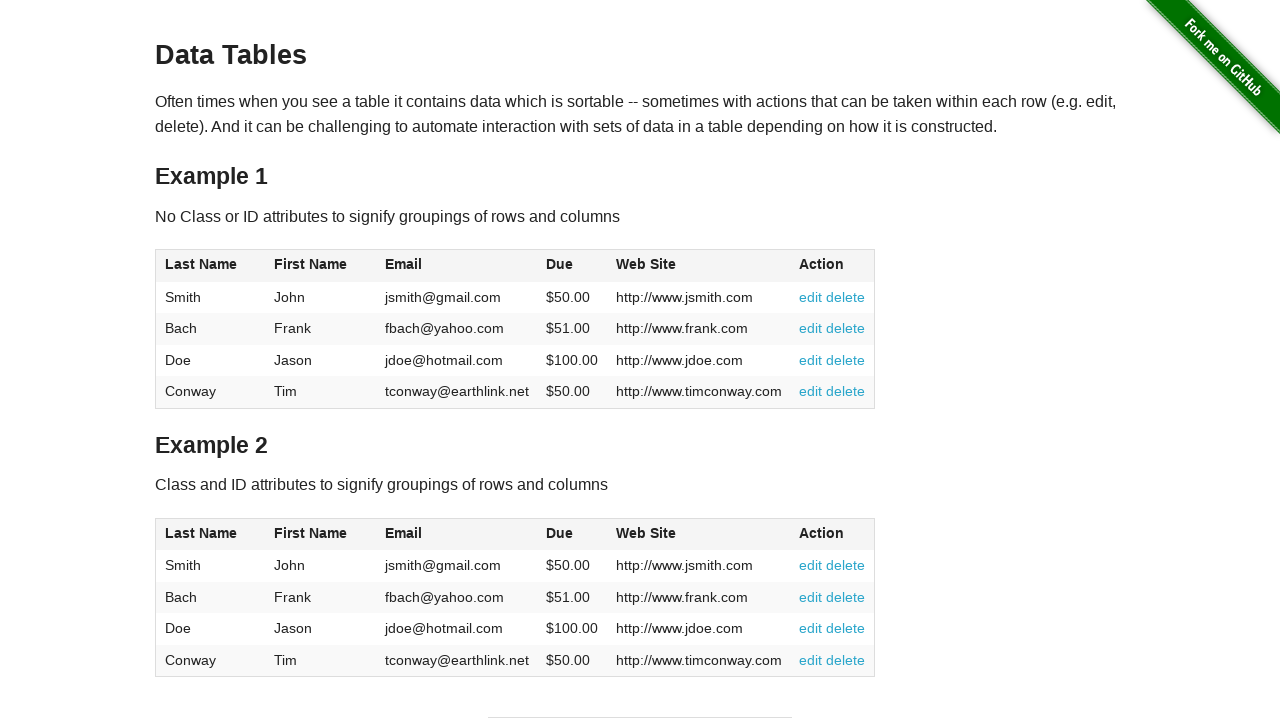

Table cell at row 4, column 1 is present
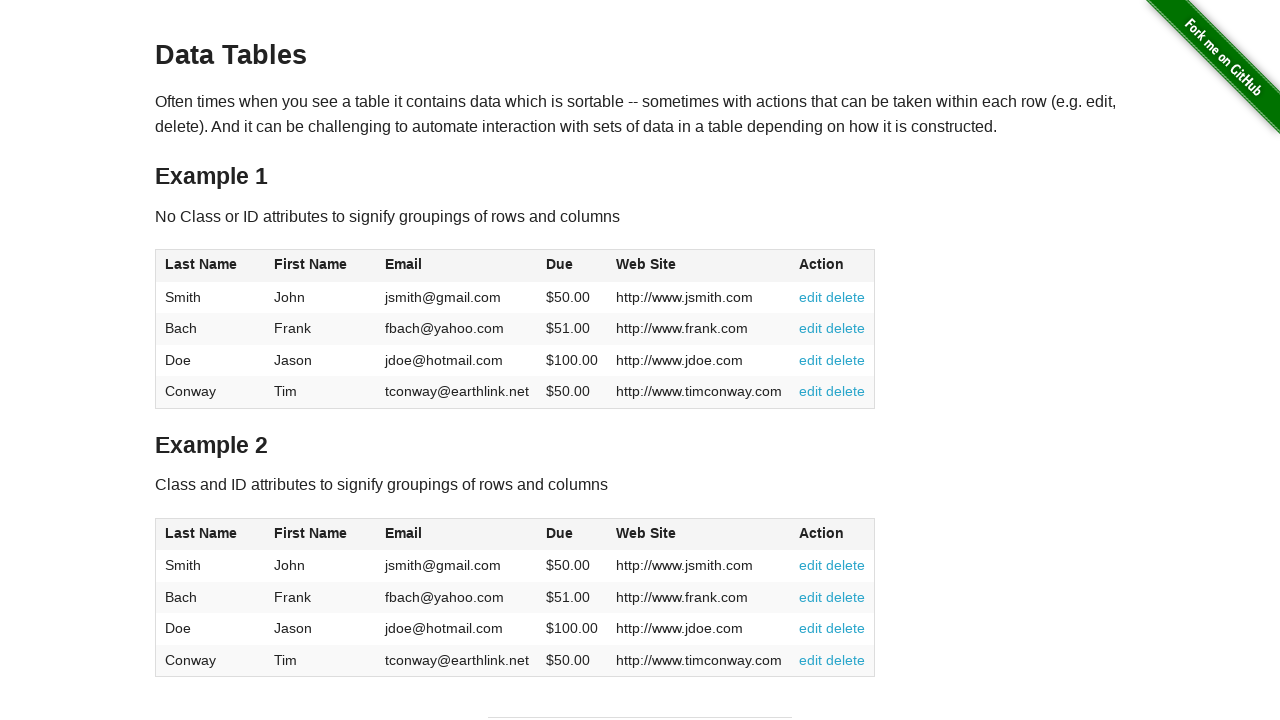

Table cell at row 4, column 2 is present
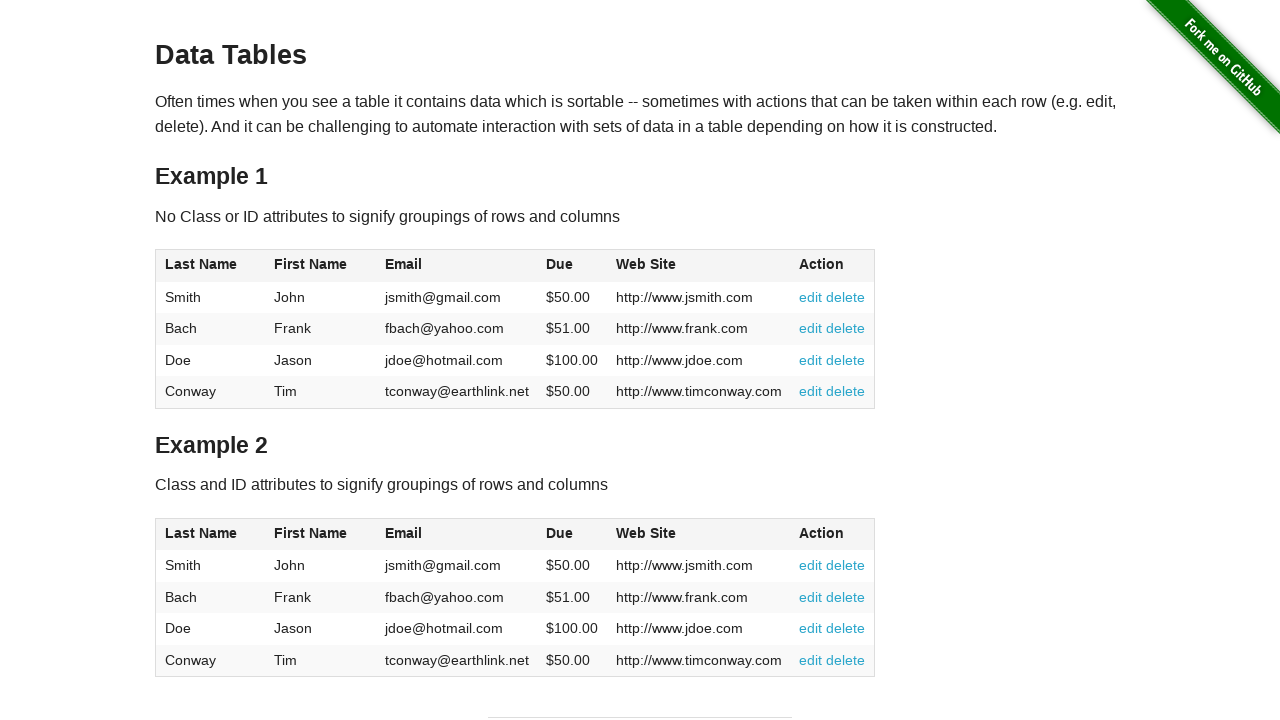

Table cell at row 4, column 3 is present
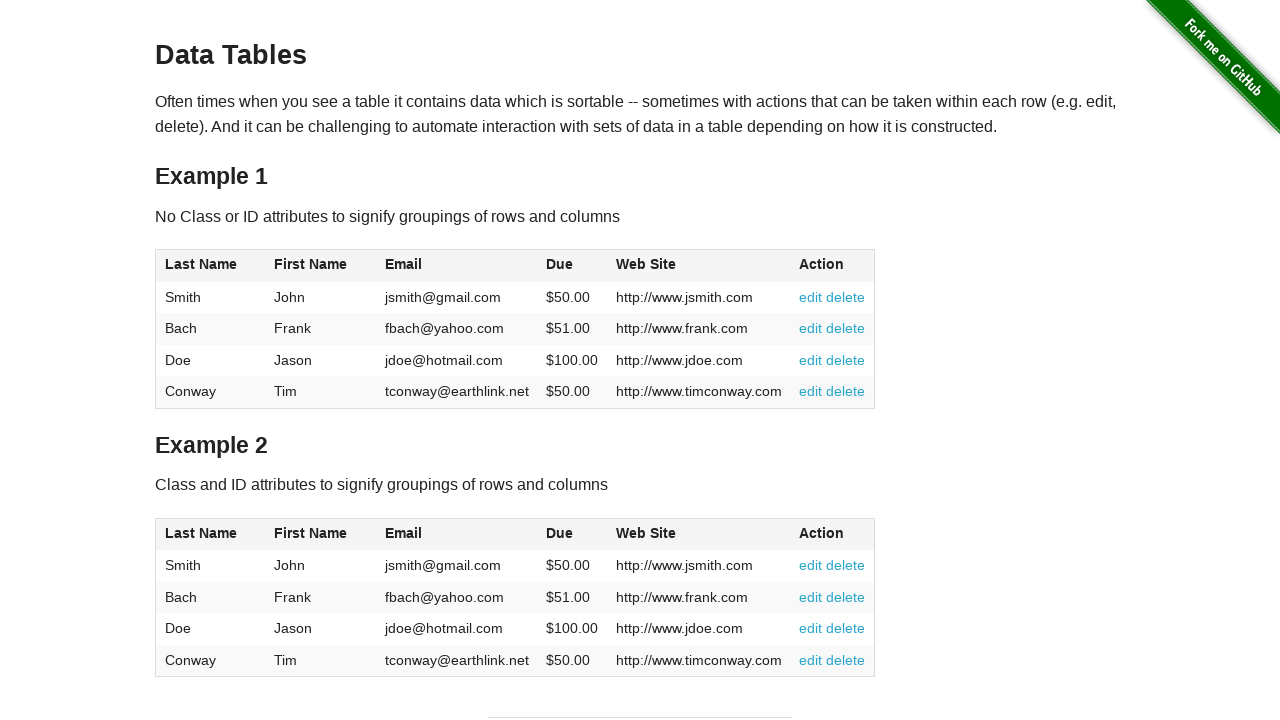

Table cell at row 4, column 4 is present
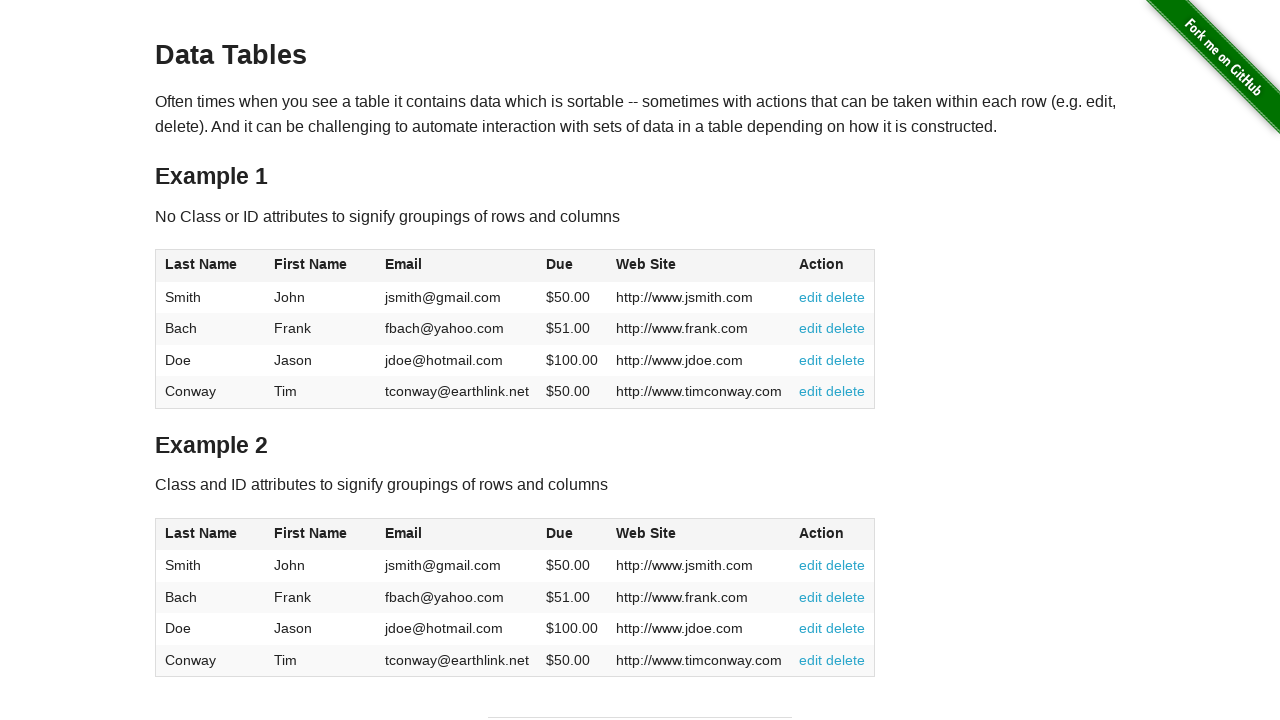

Table cell at row 4, column 5 is present
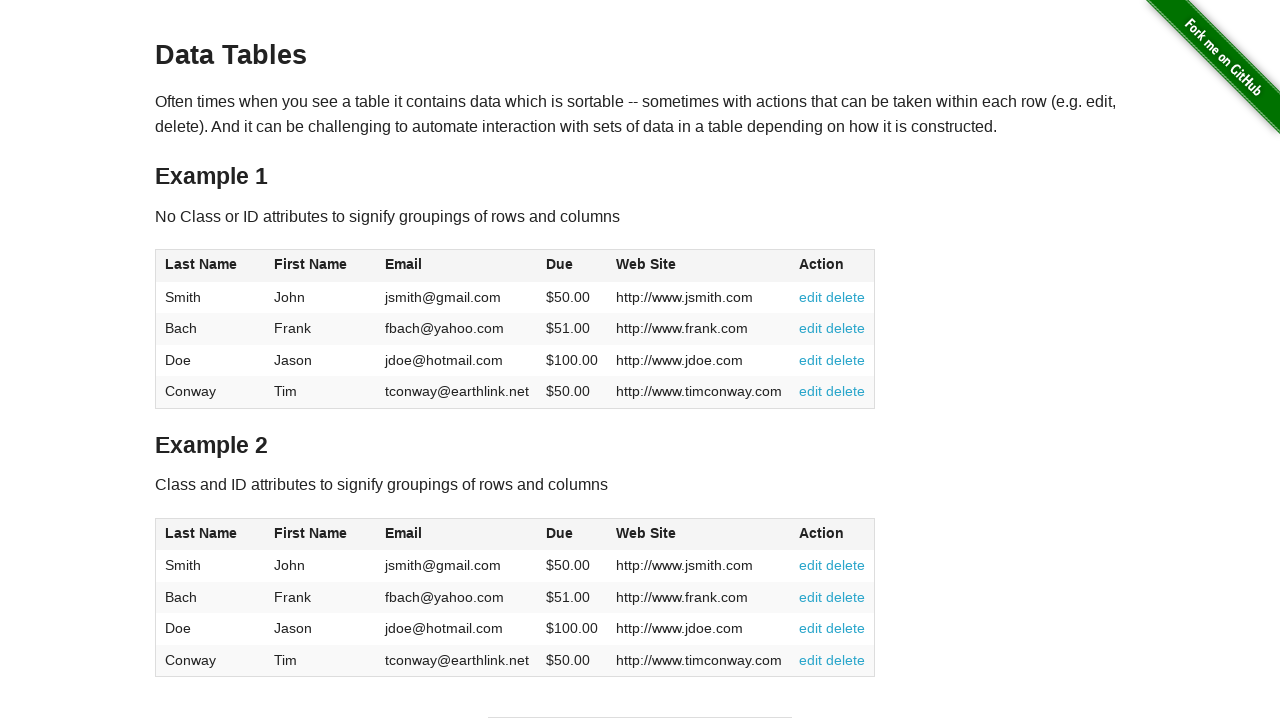

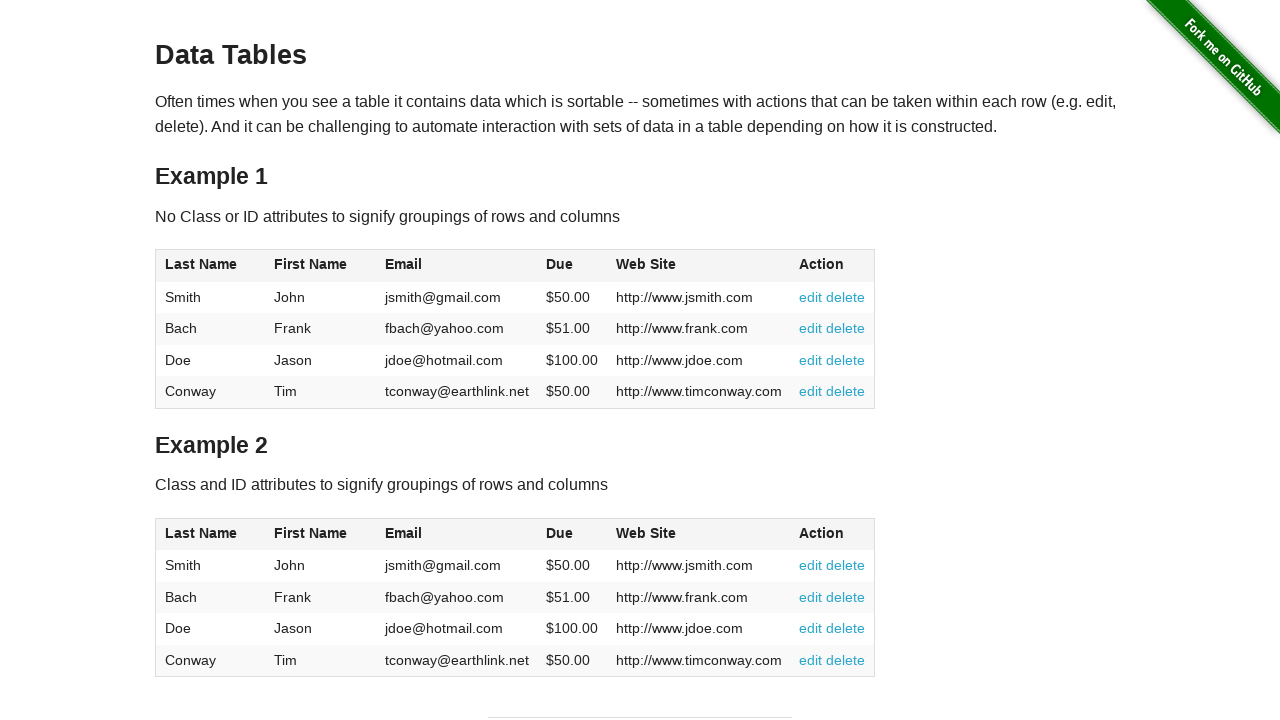